Navigates to a practice automation page and interacts with a table element to verify its structure and content

Starting URL: https://rahulshettyacademy.com/AutomationPractice/

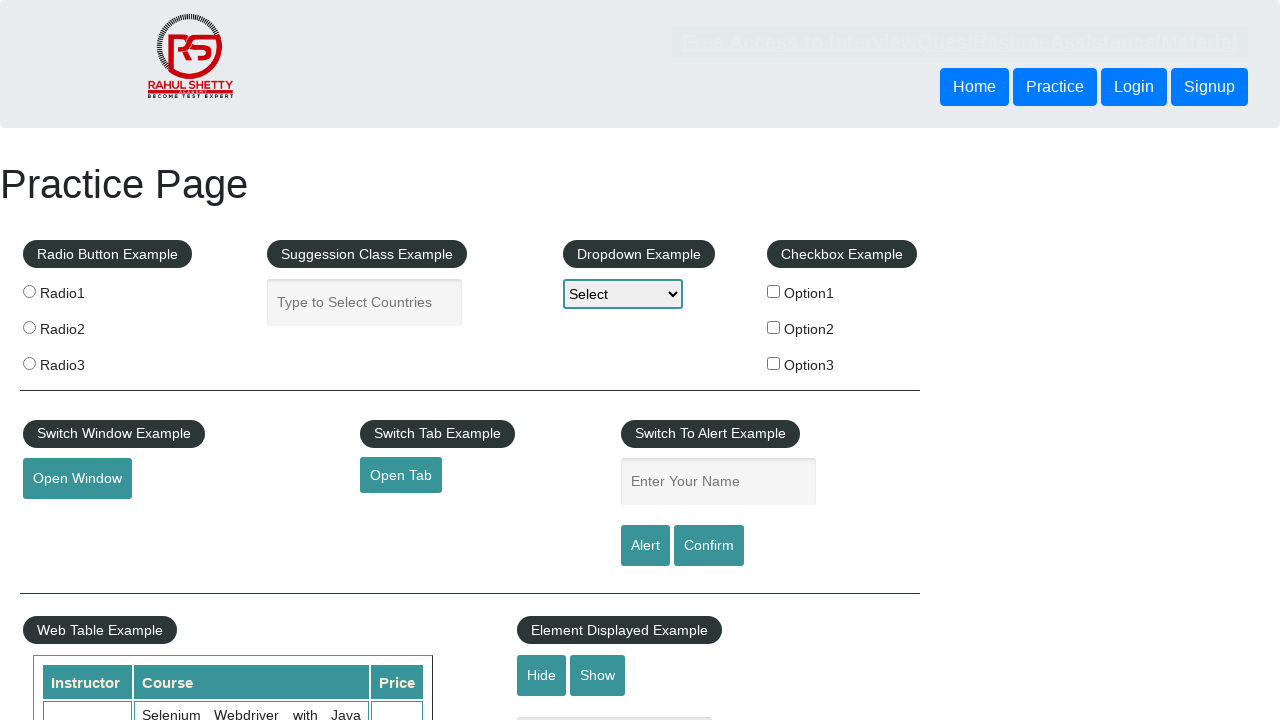

Waited for table with id 'product' to be present
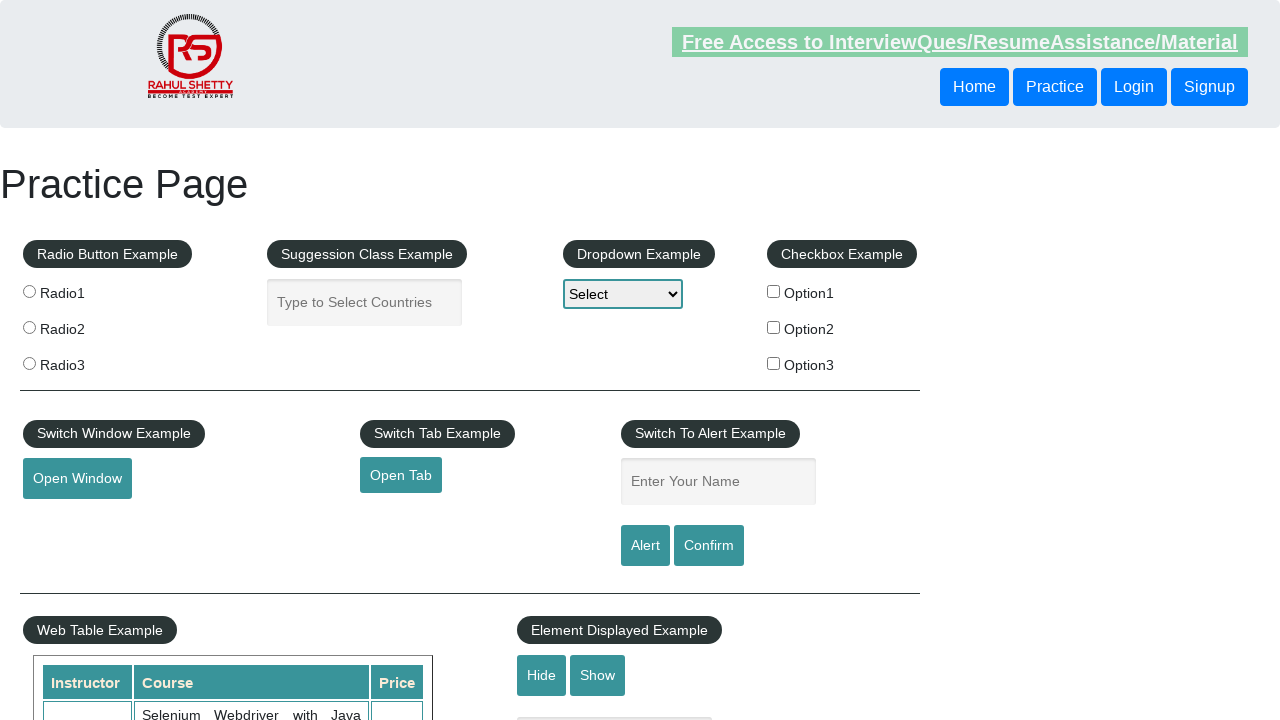

Located table element with id 'product'
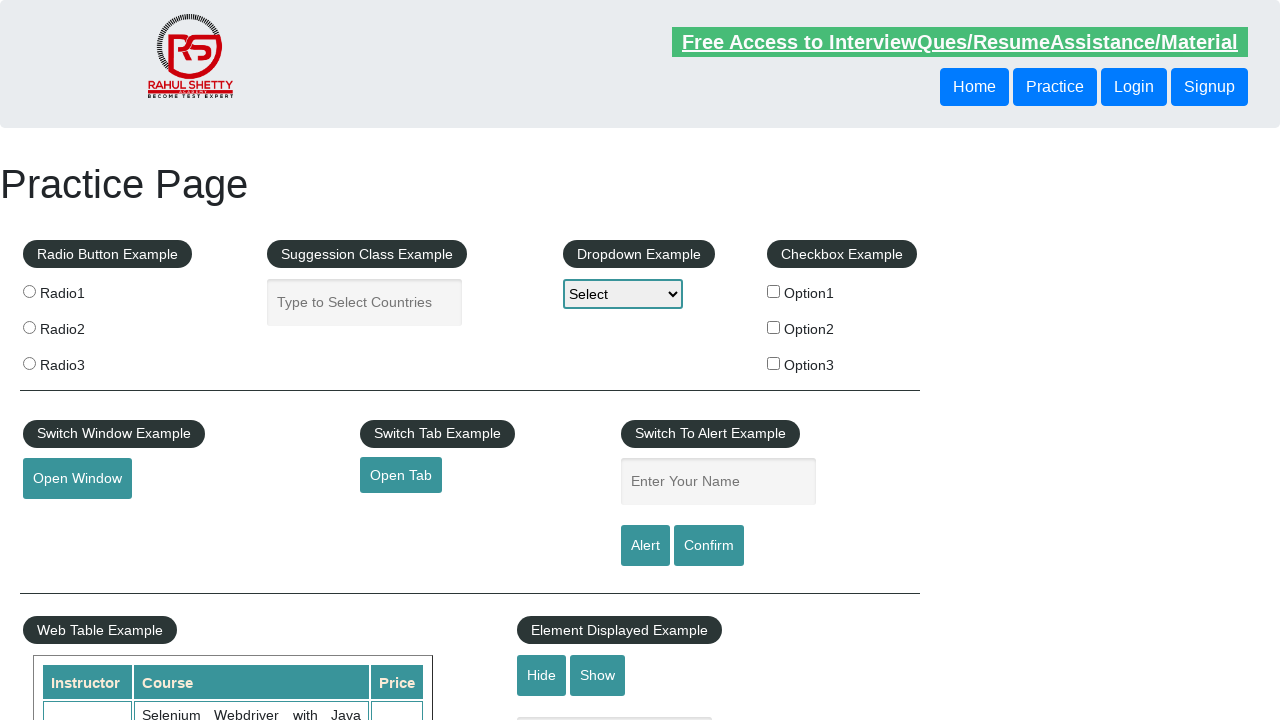

Retrieved all table rows
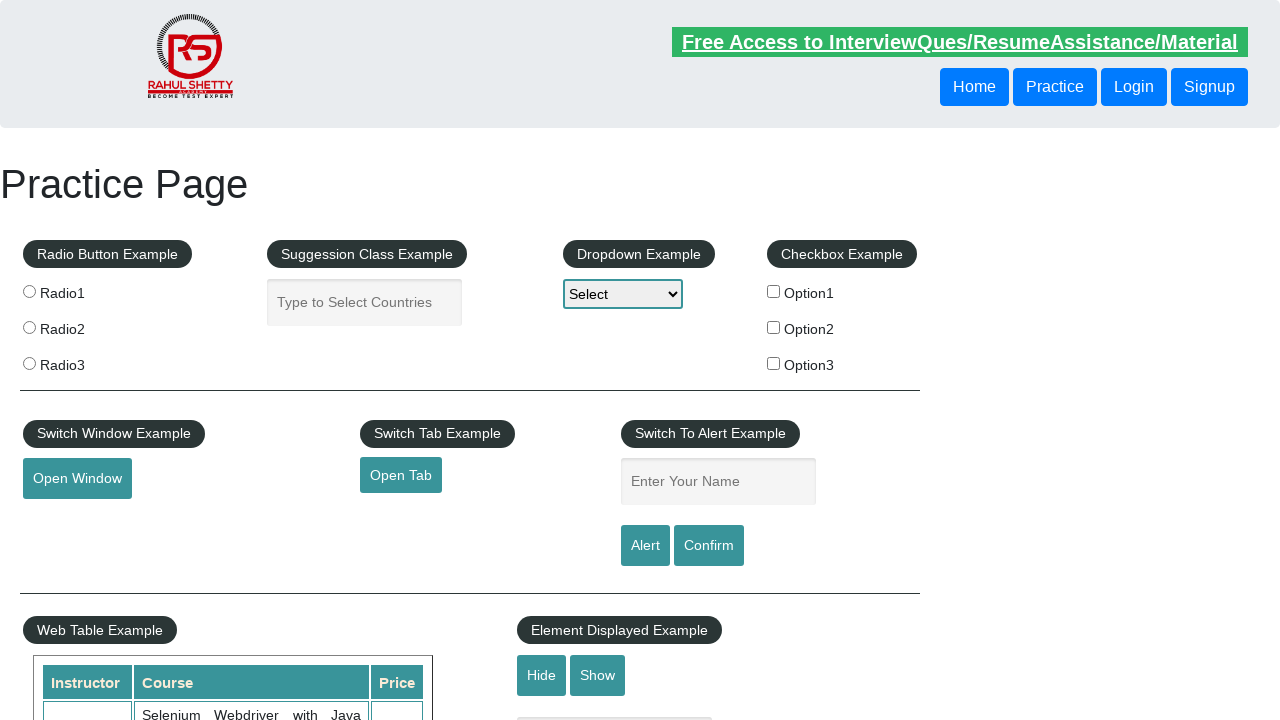

Located first row (header row) of the table
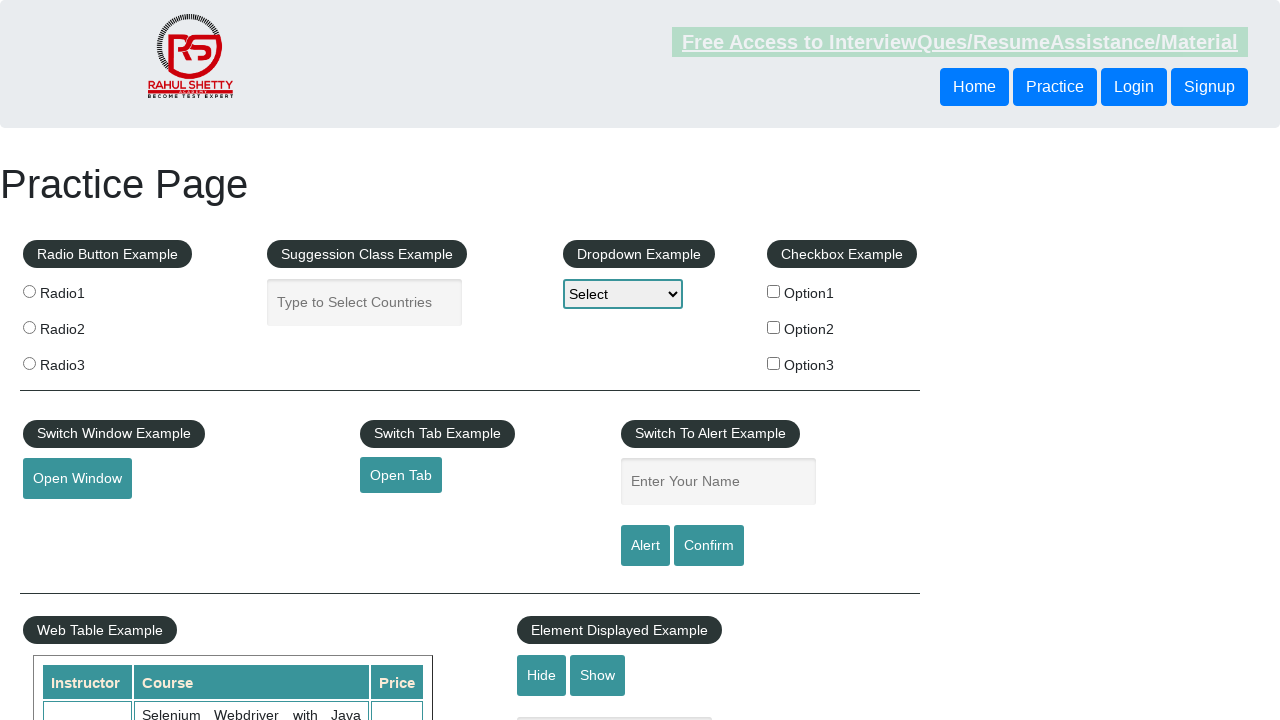

Retrieved all column headers - found 3 columns
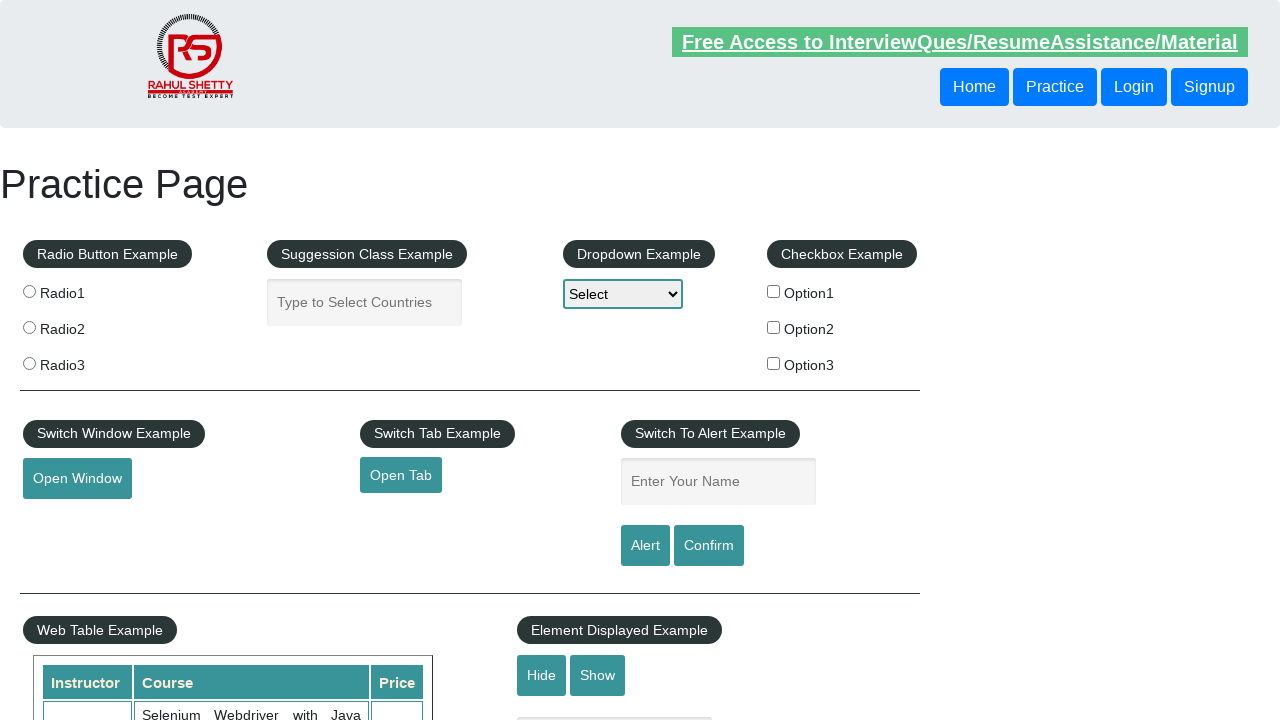

Retrieved cells from third row (index 2) - found 3 cells
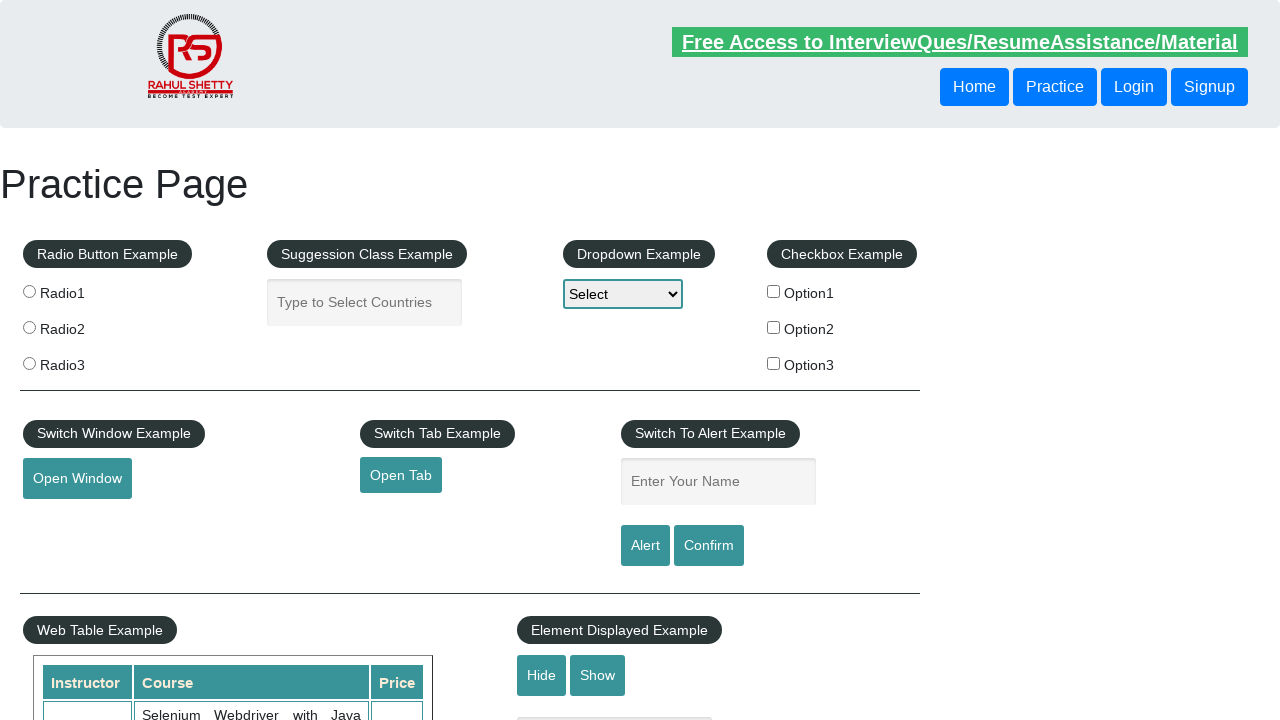

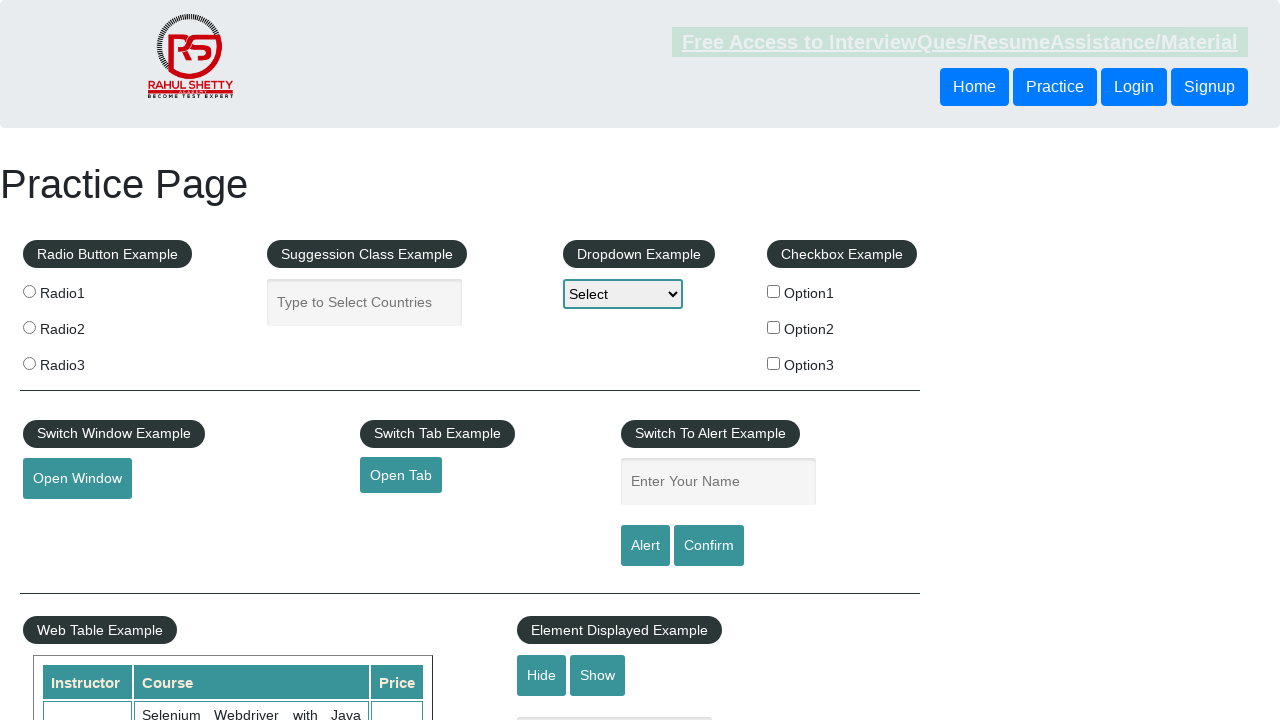